Tests drag and drop functionality along with double-click and right-click actions on jQuery UI demo page

Starting URL: https://jqueryui.com/resources/demos/droppable/default.html

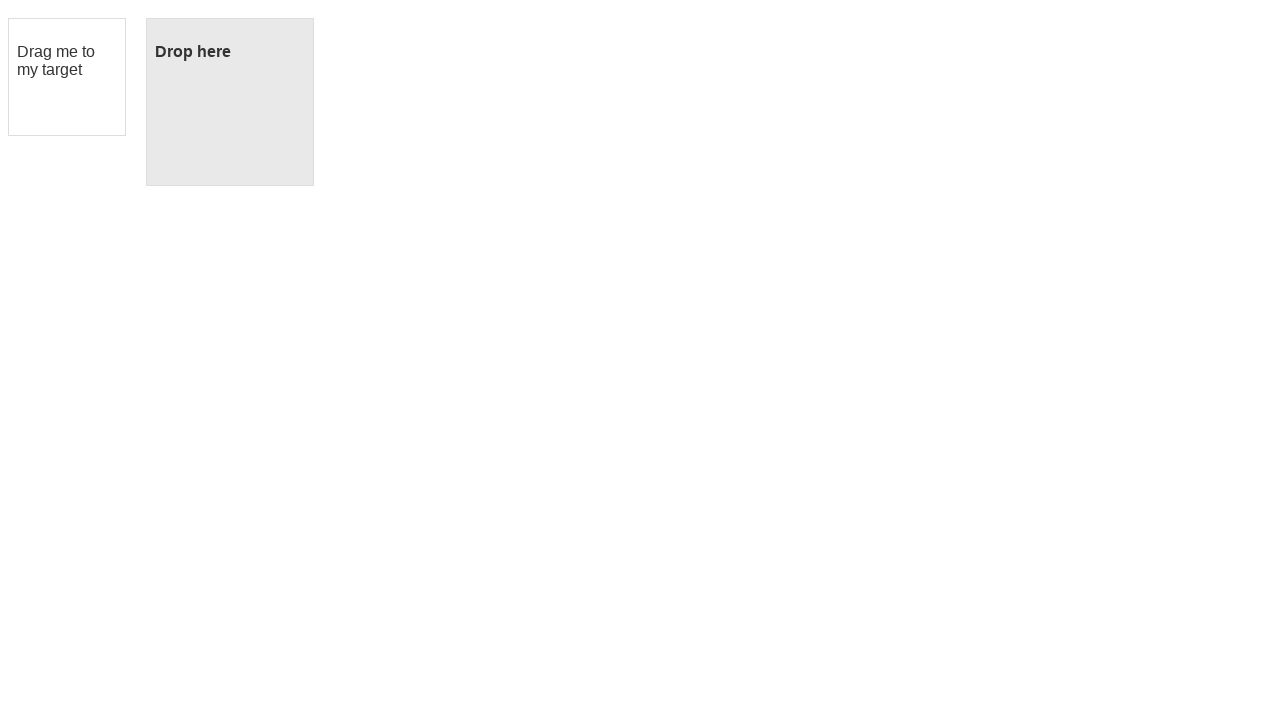

Located the draggable element
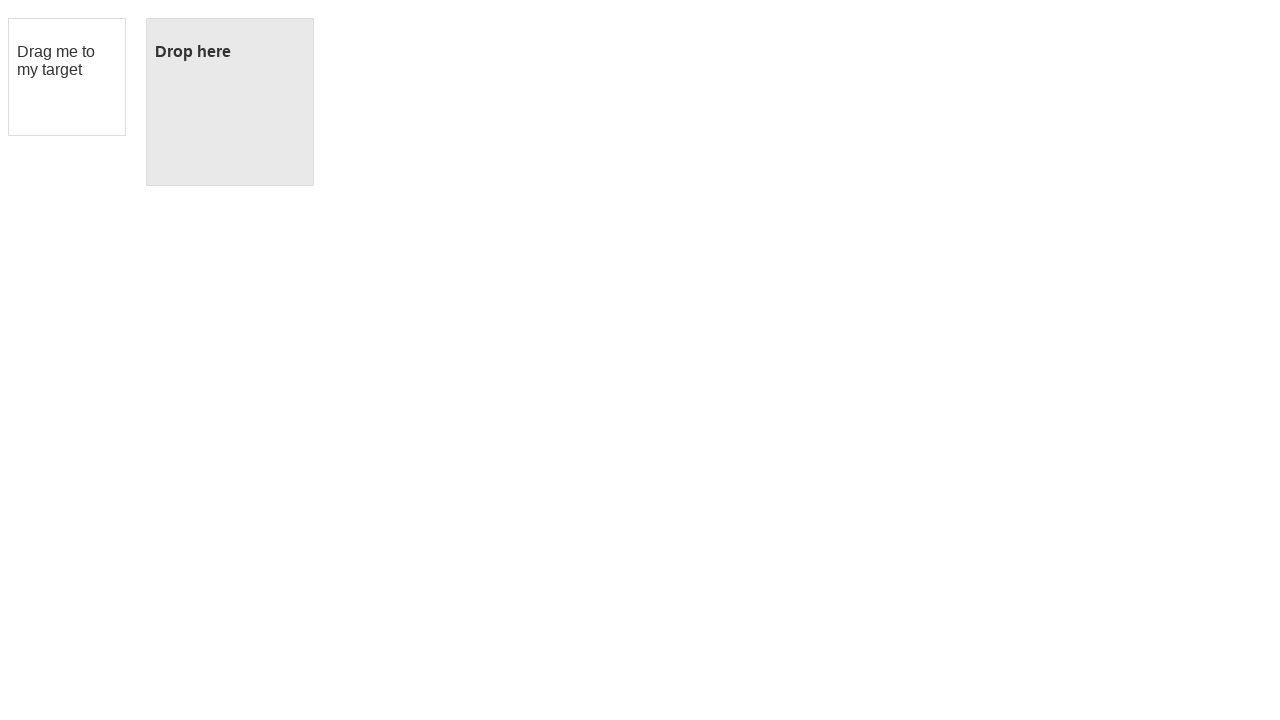

Located the droppable target area
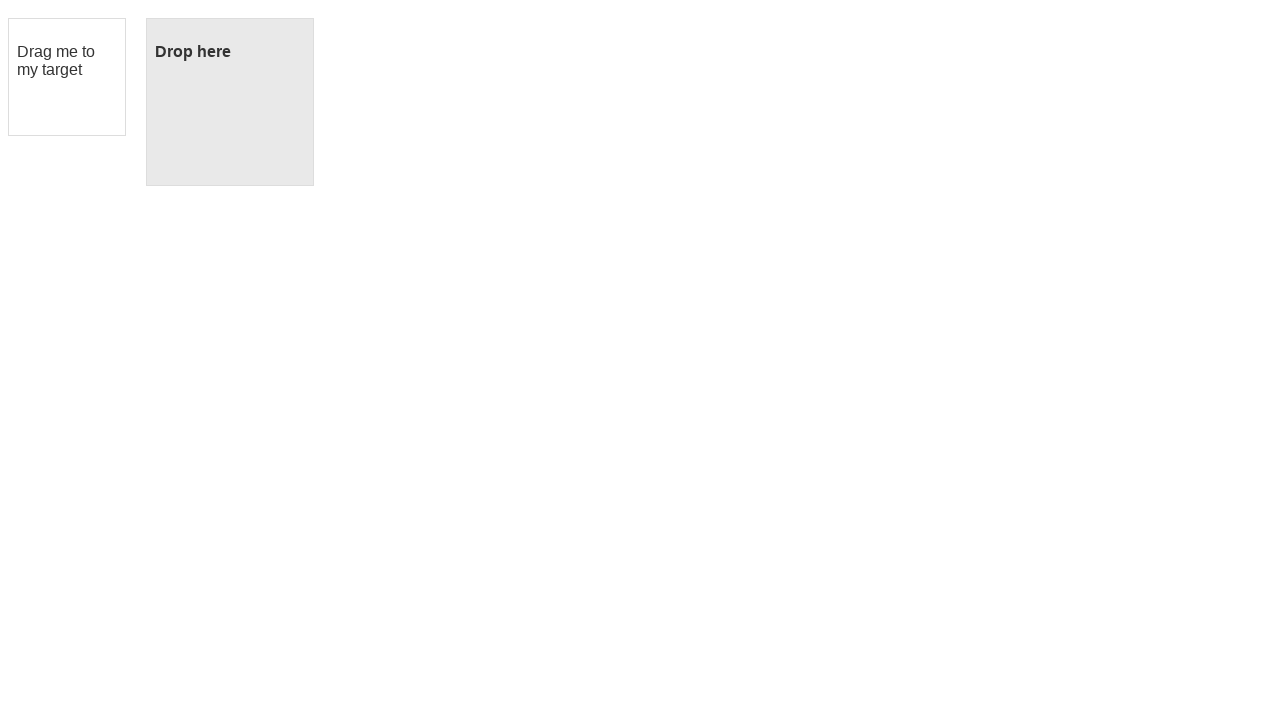

Located the drop text element
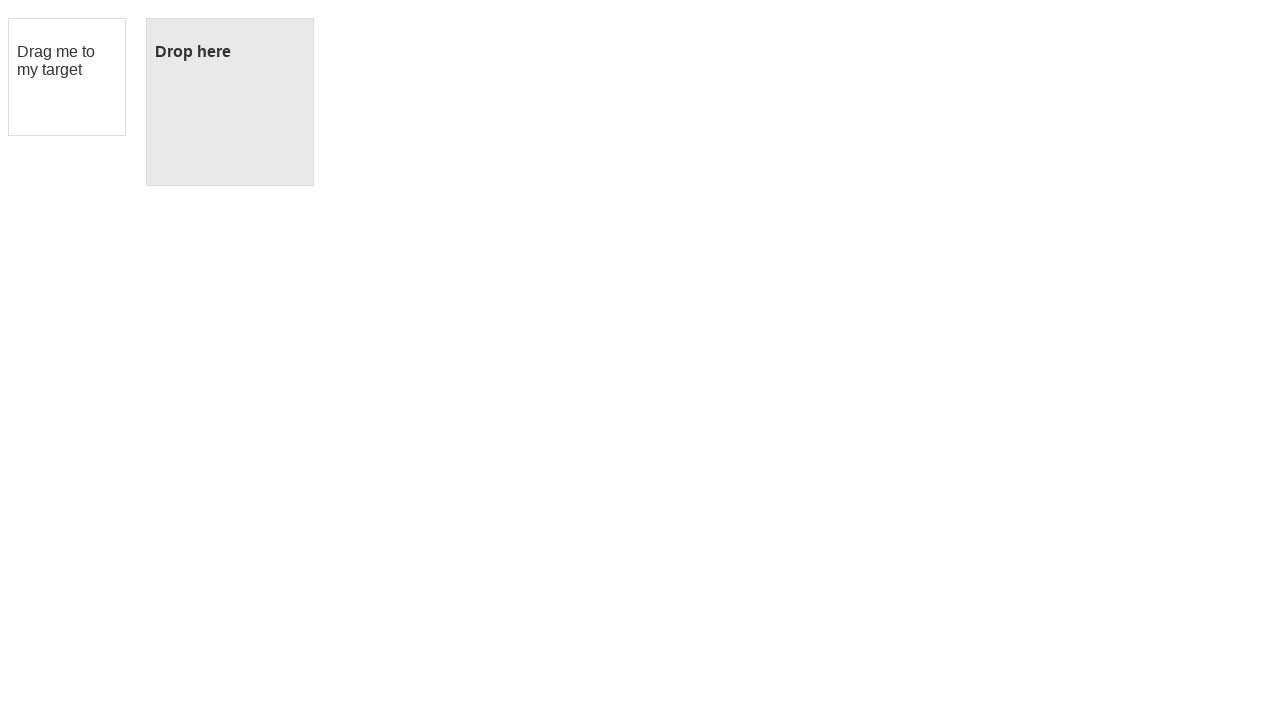

Double-clicked on the drop text element at (230, 52) on xpath=//p[contains(text(),'Drop here')]
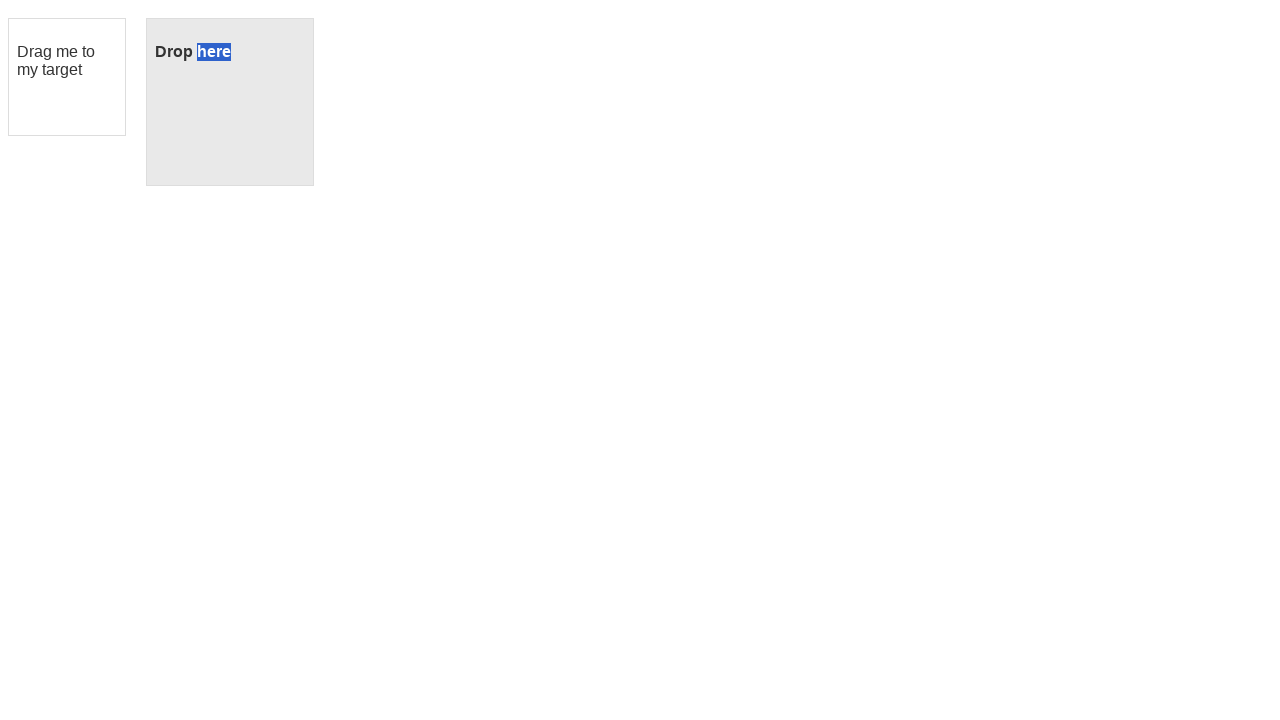

Dragged and dropped the draggable element to the target area at (230, 102)
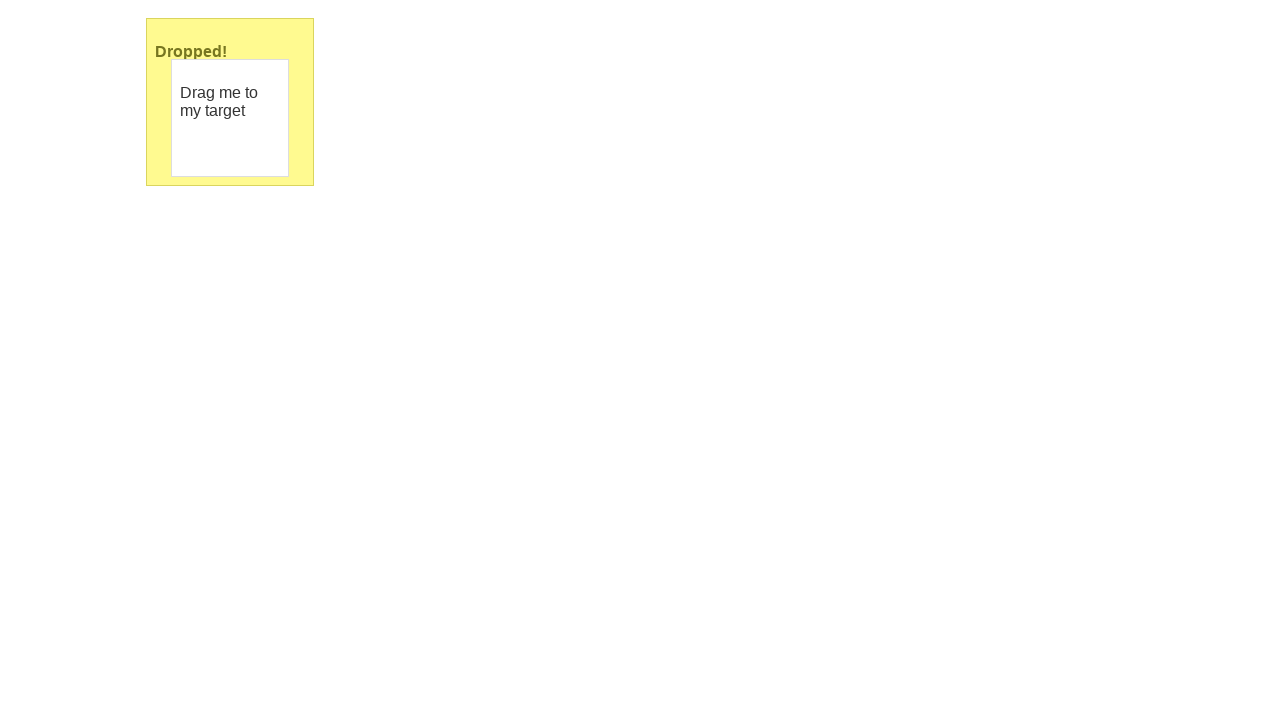

Right-clicked on the draggable element at (230, 102) on xpath=//p[contains(text(),'Drag me to my target')]
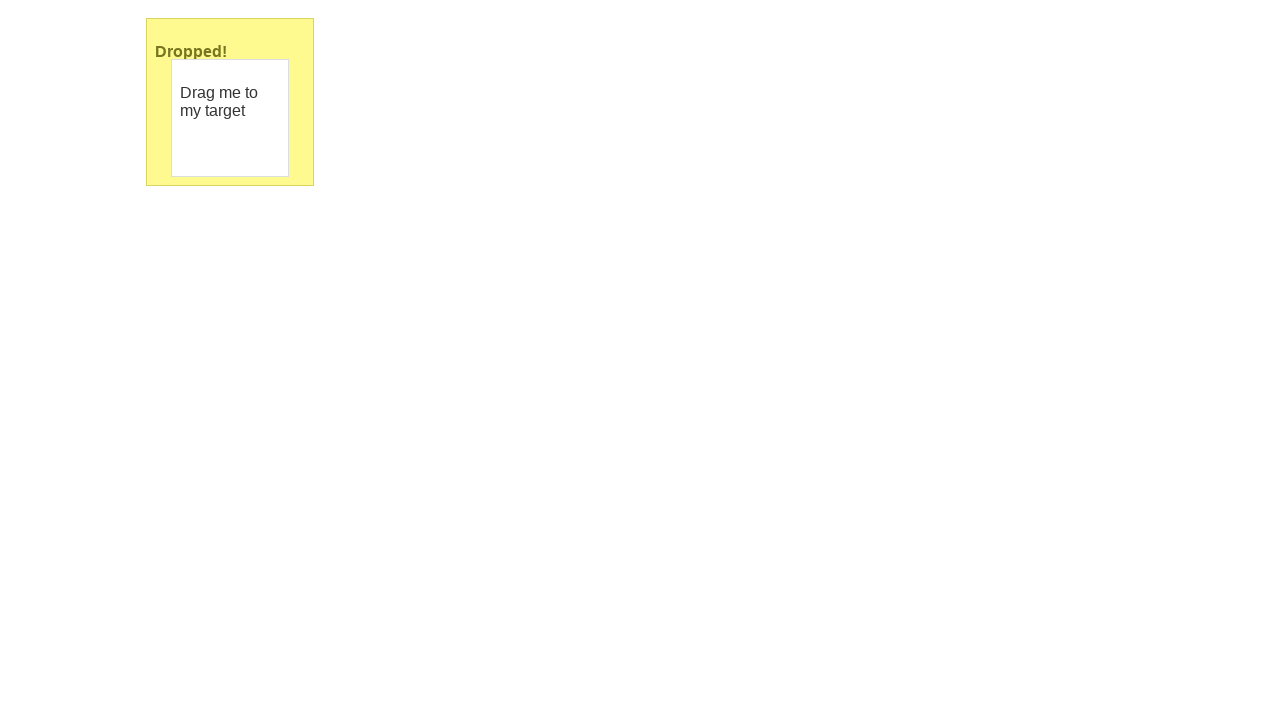

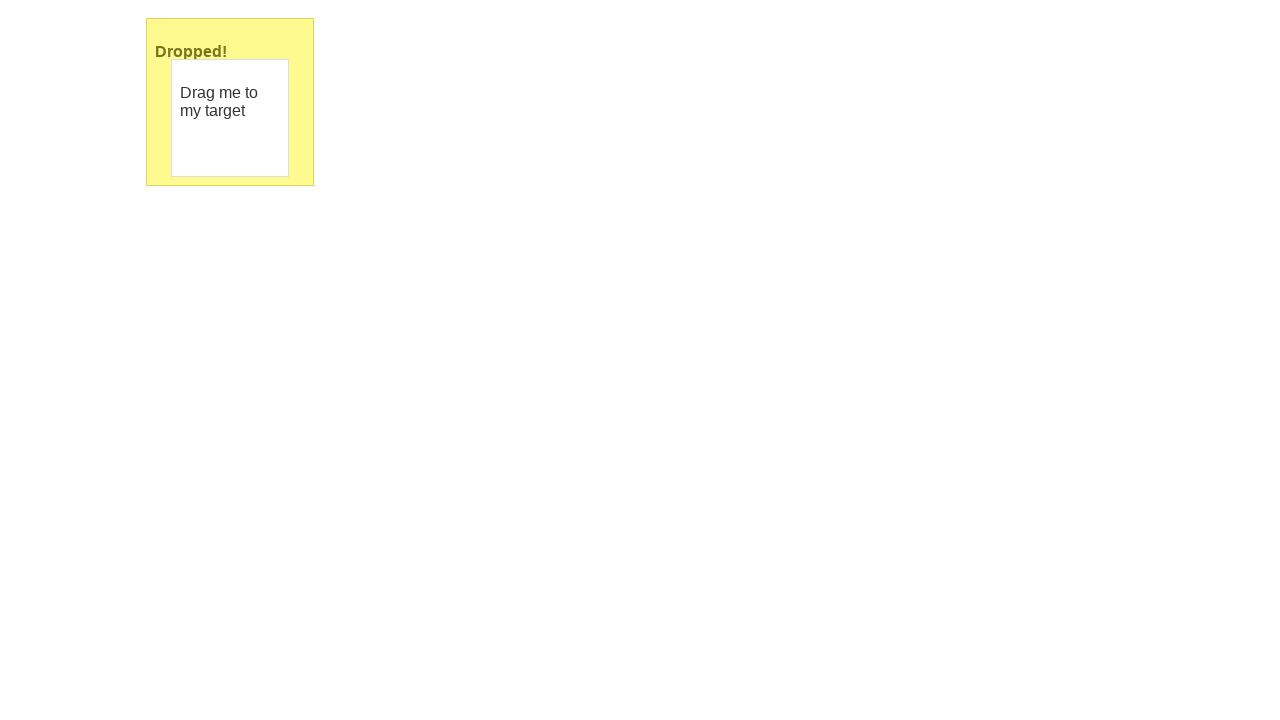